Tests a loading images page by waiting for all images to load completely and then verifying the fourth image's source attribute

Starting URL: https://bonigarcia.dev/selenium-webdriver-java/loading-images.html

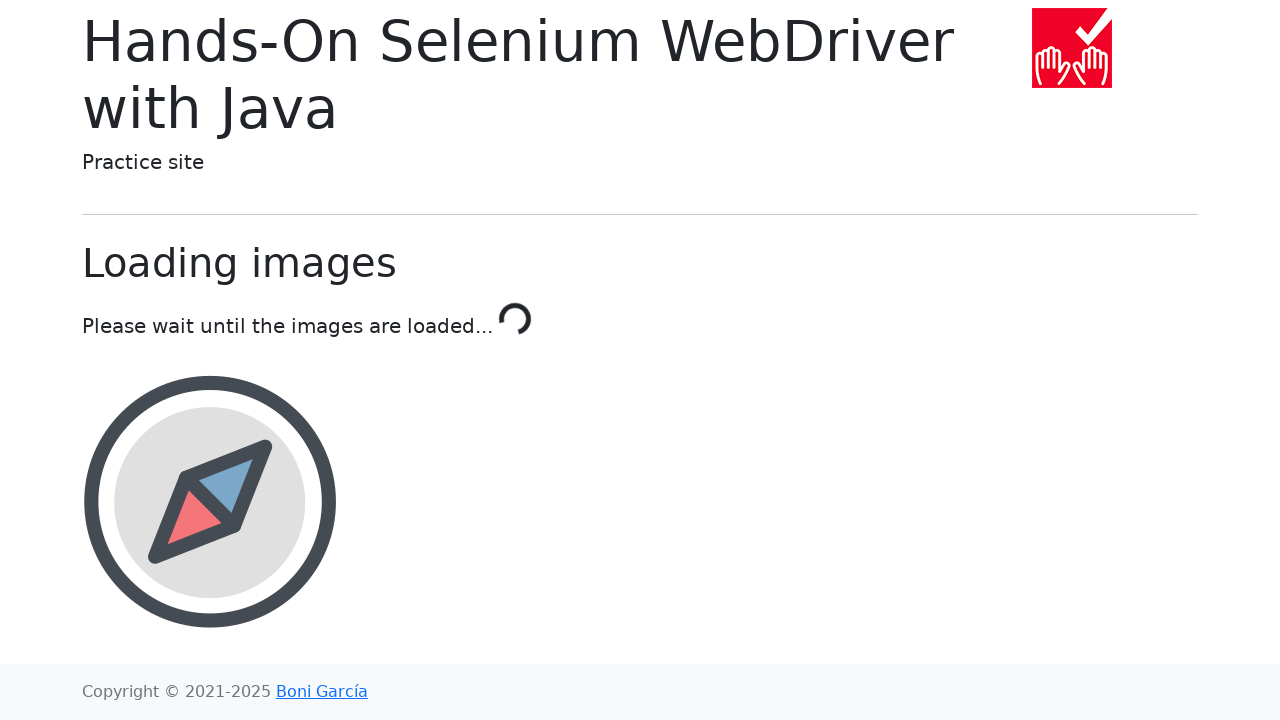

Waited for all 4 images to load completely
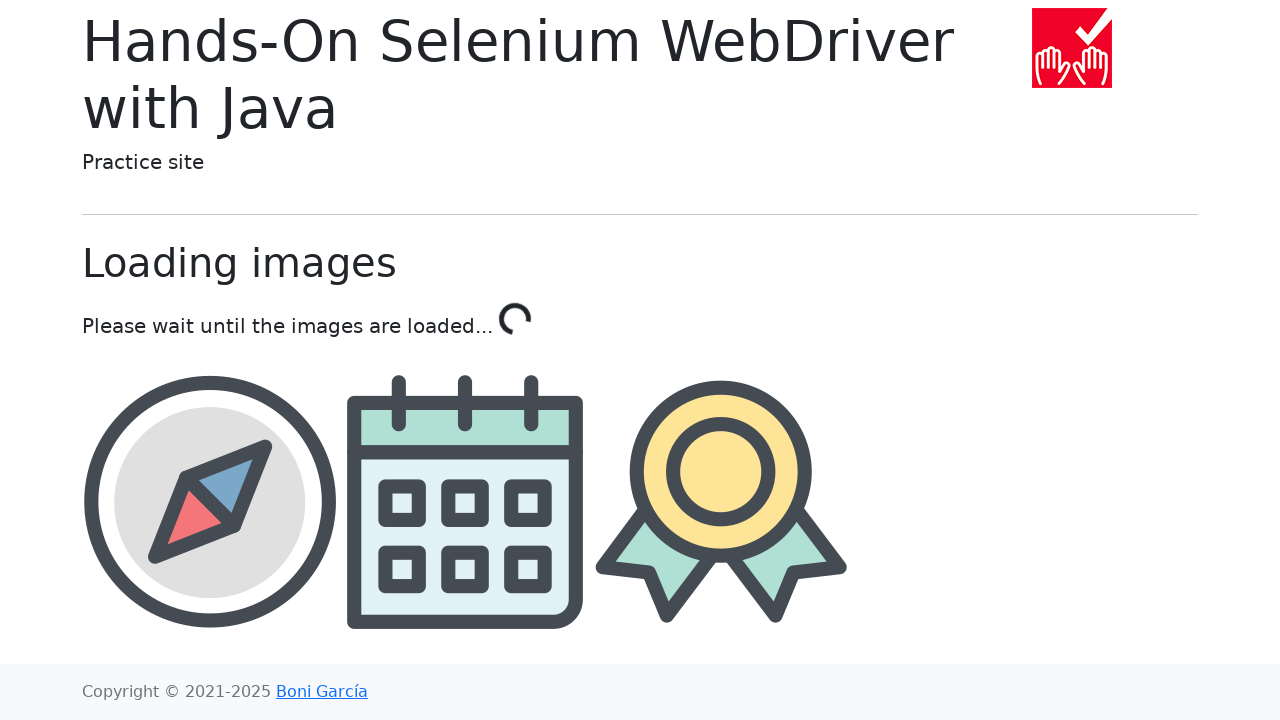

Retrieved all image elements from the page
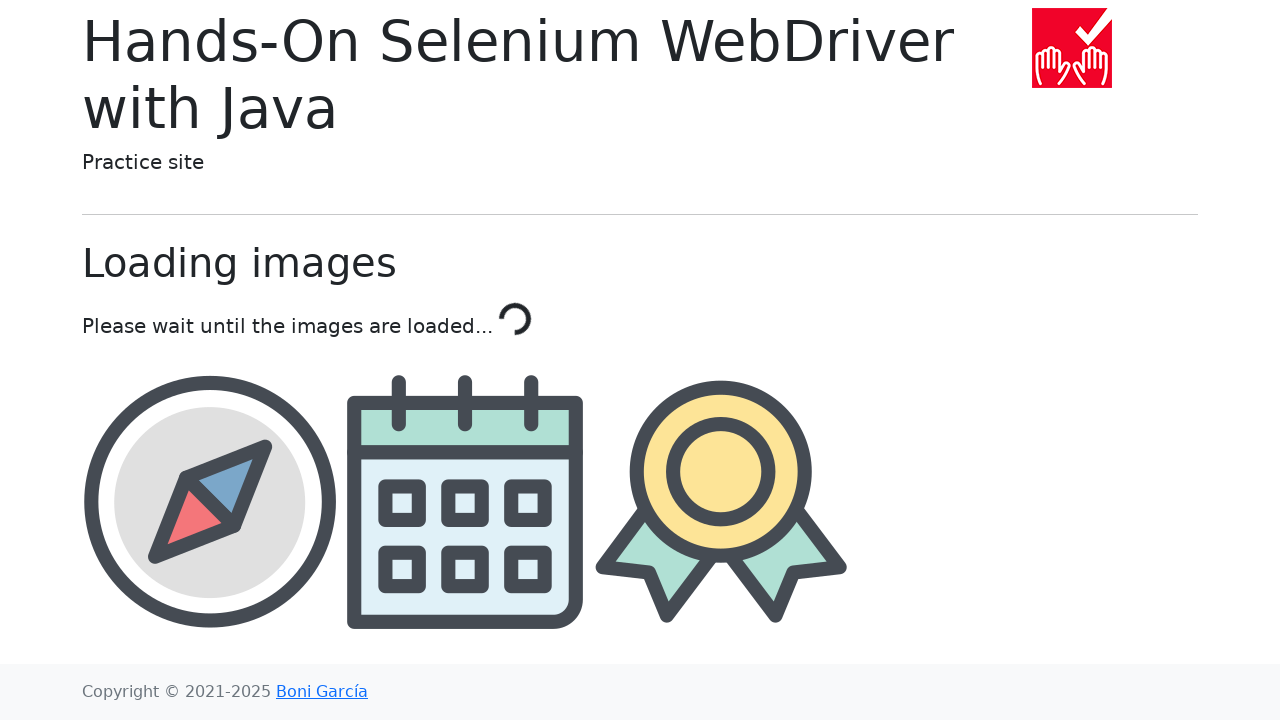

Selected the fourth image element
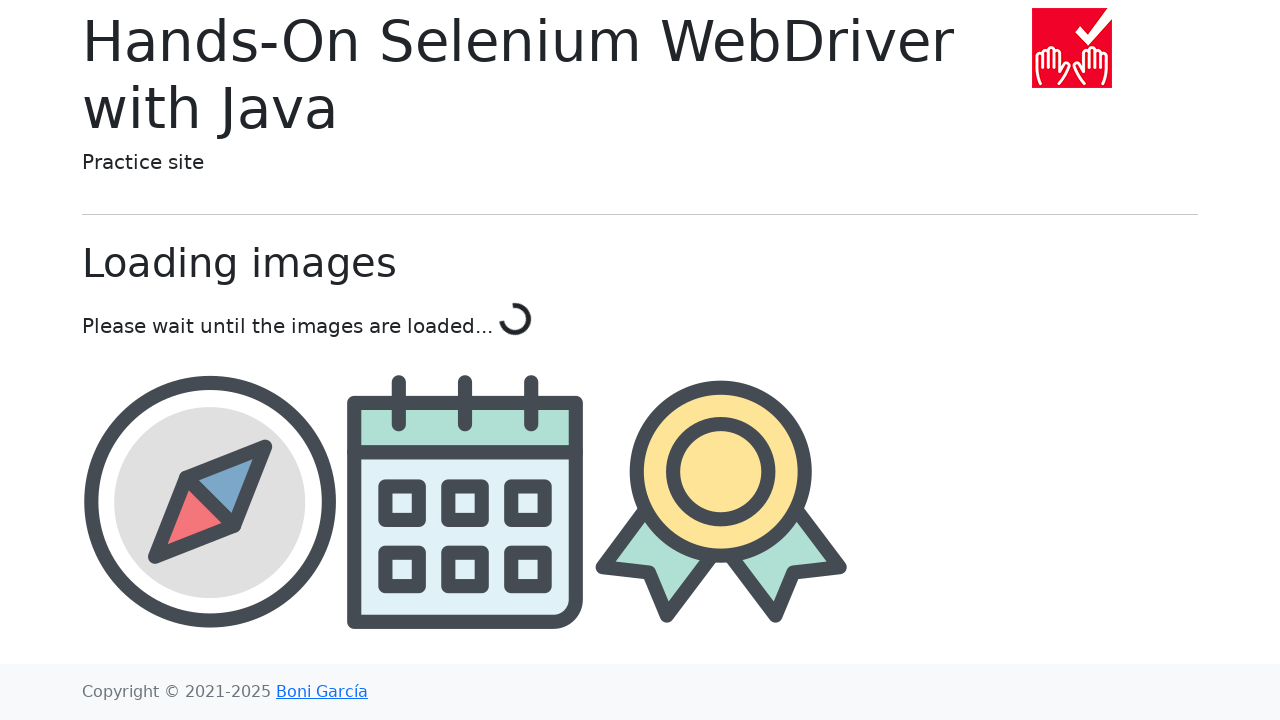

Retrieved src attribute from the fourth image
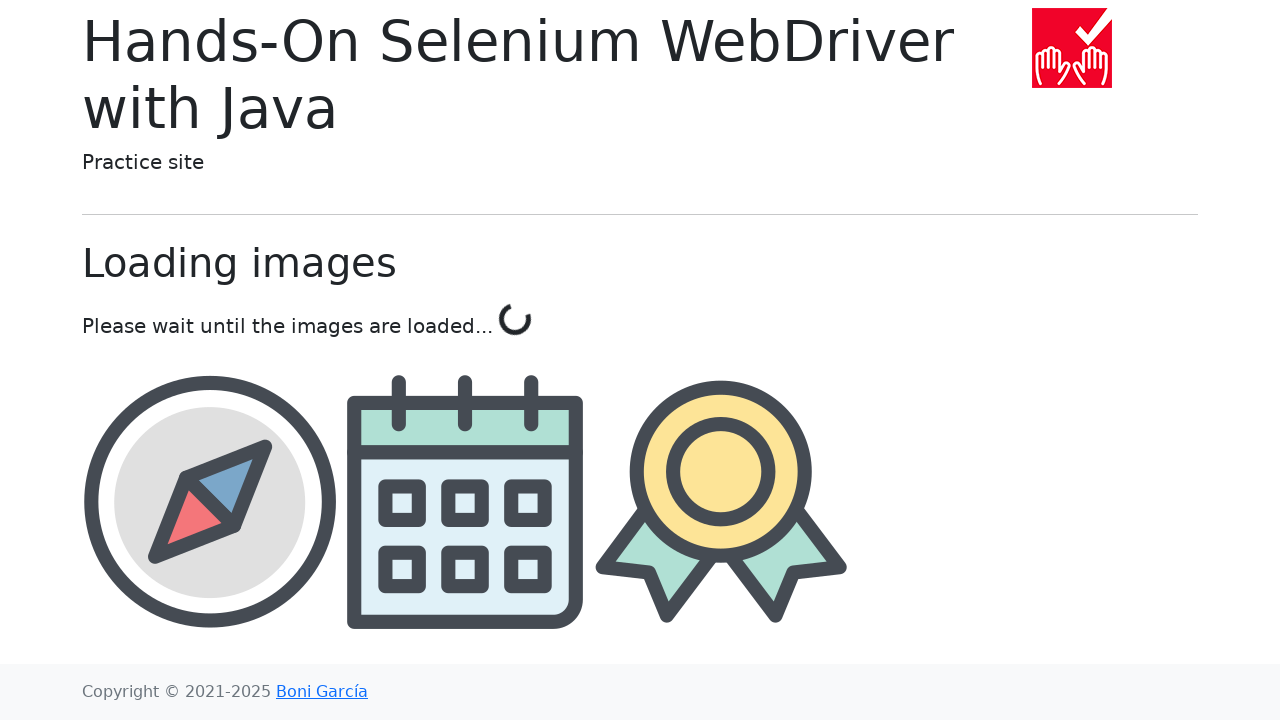

Verified fourth image has a valid src attribute
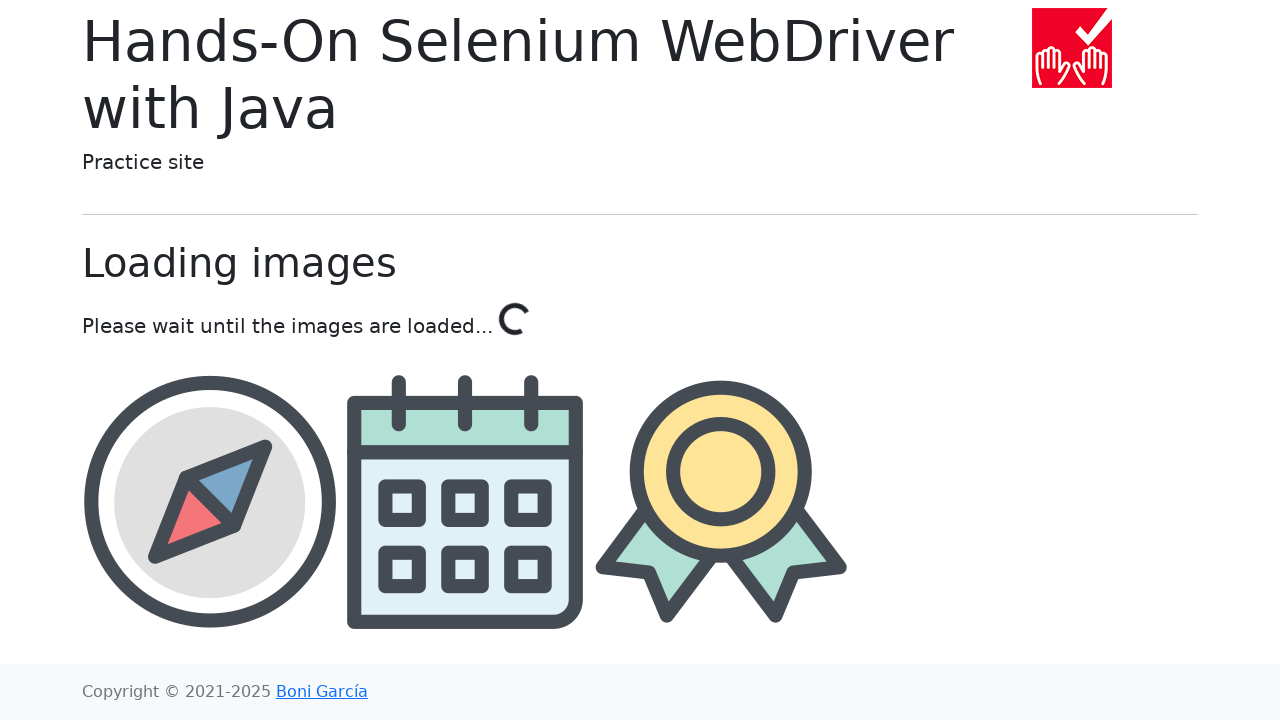

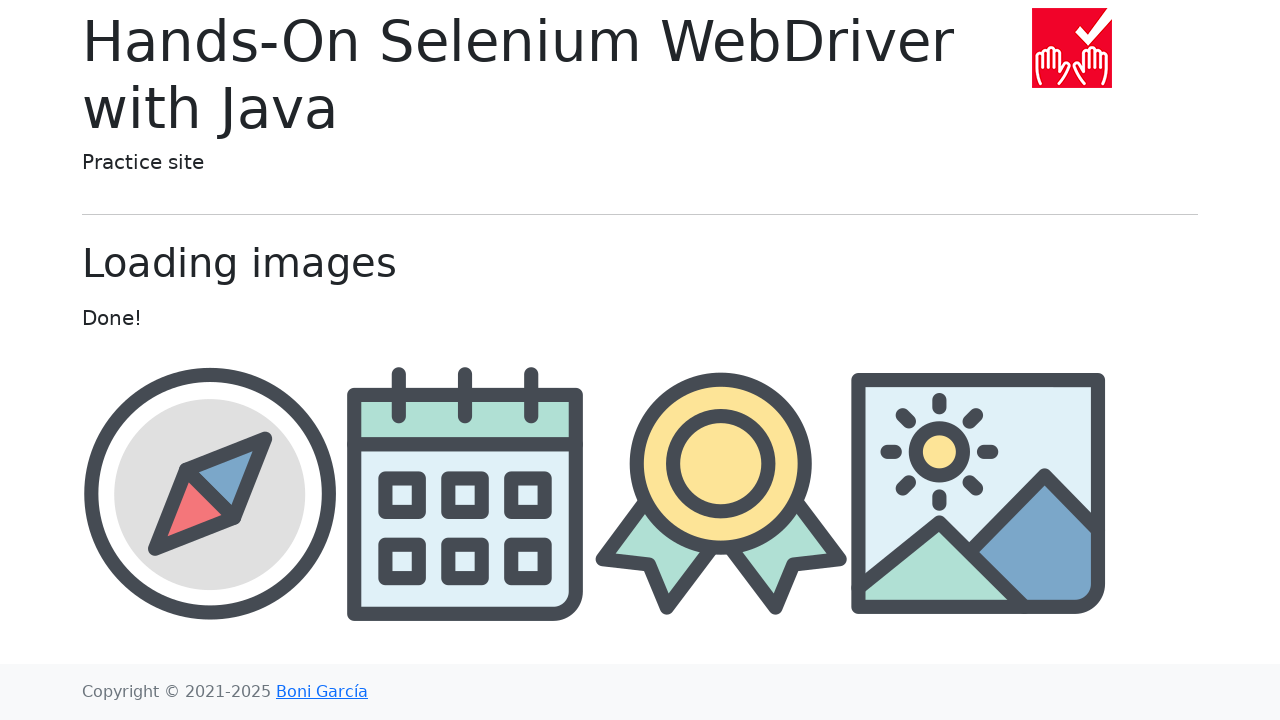